Tests accepting a JavaScript confirm dialog, then filling in a calculated answer and submitting the form.

Starting URL: http://suninjuly.github.io/alert_accept.html

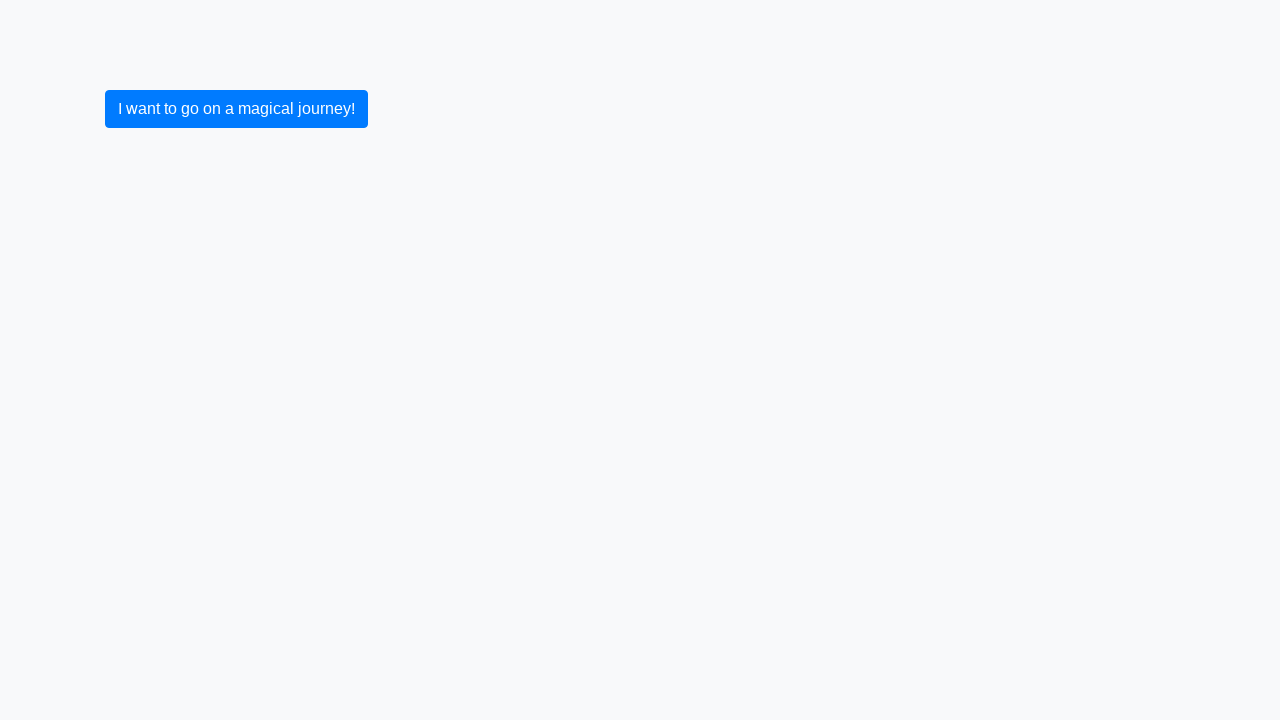

Set up dialog handler to accept alerts
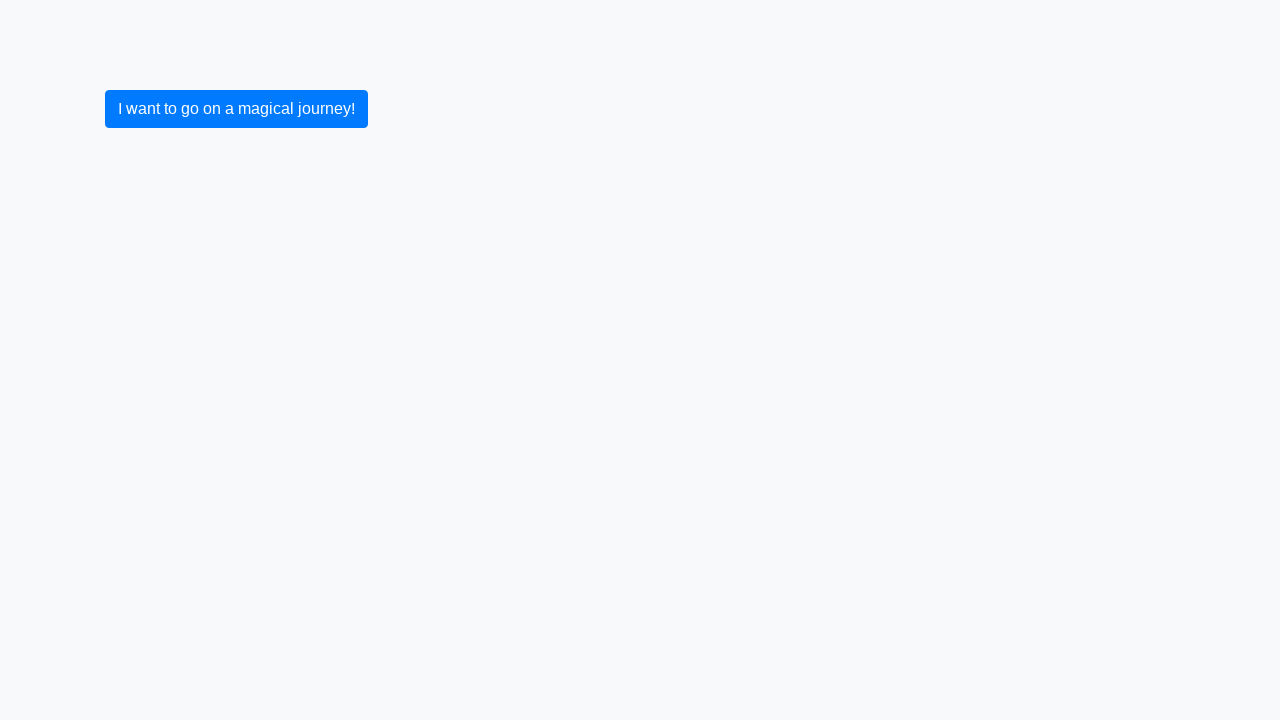

Clicked button to trigger confirm dialog at (236, 109) on .btn
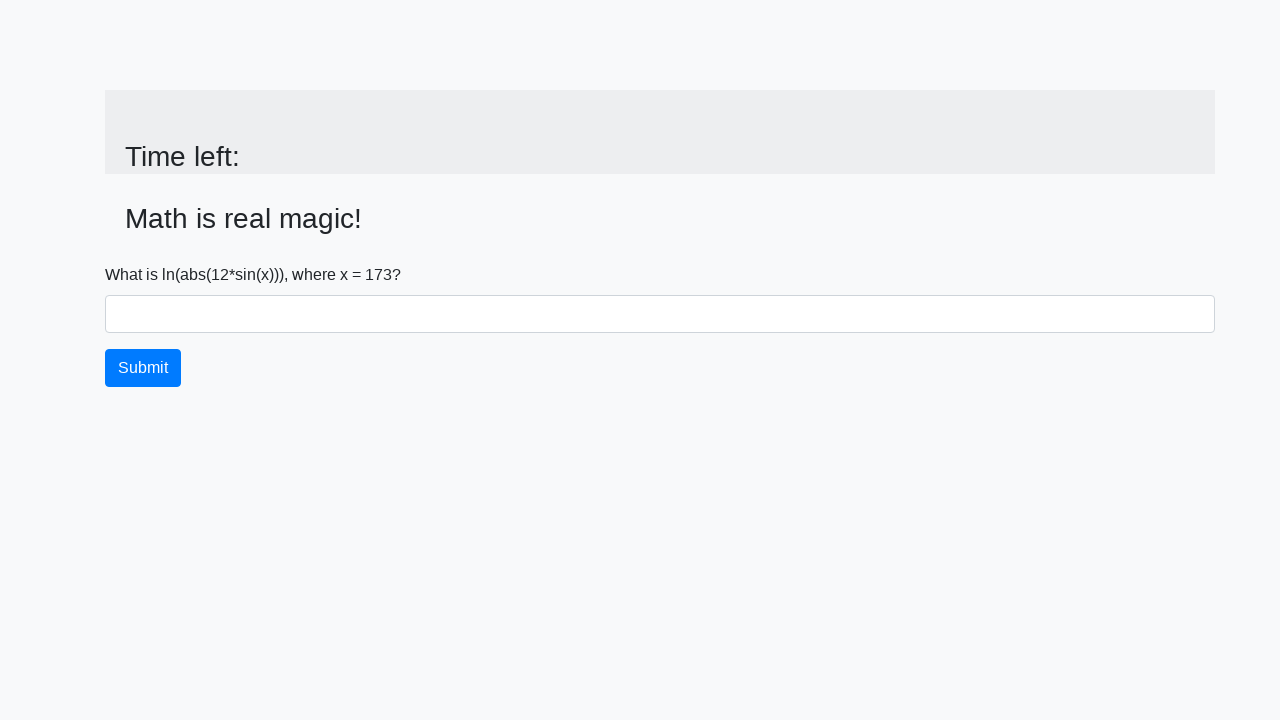

Waited for input_value element to load after accepting dialog
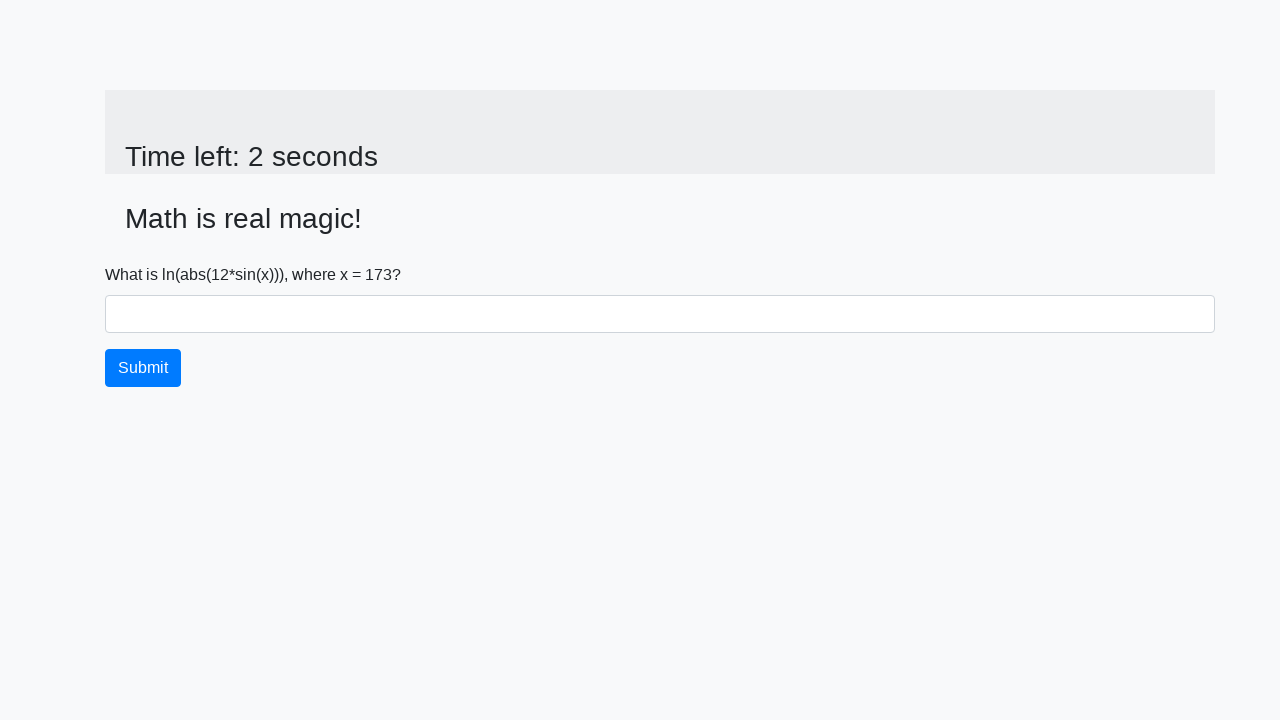

Retrieved input value: 173
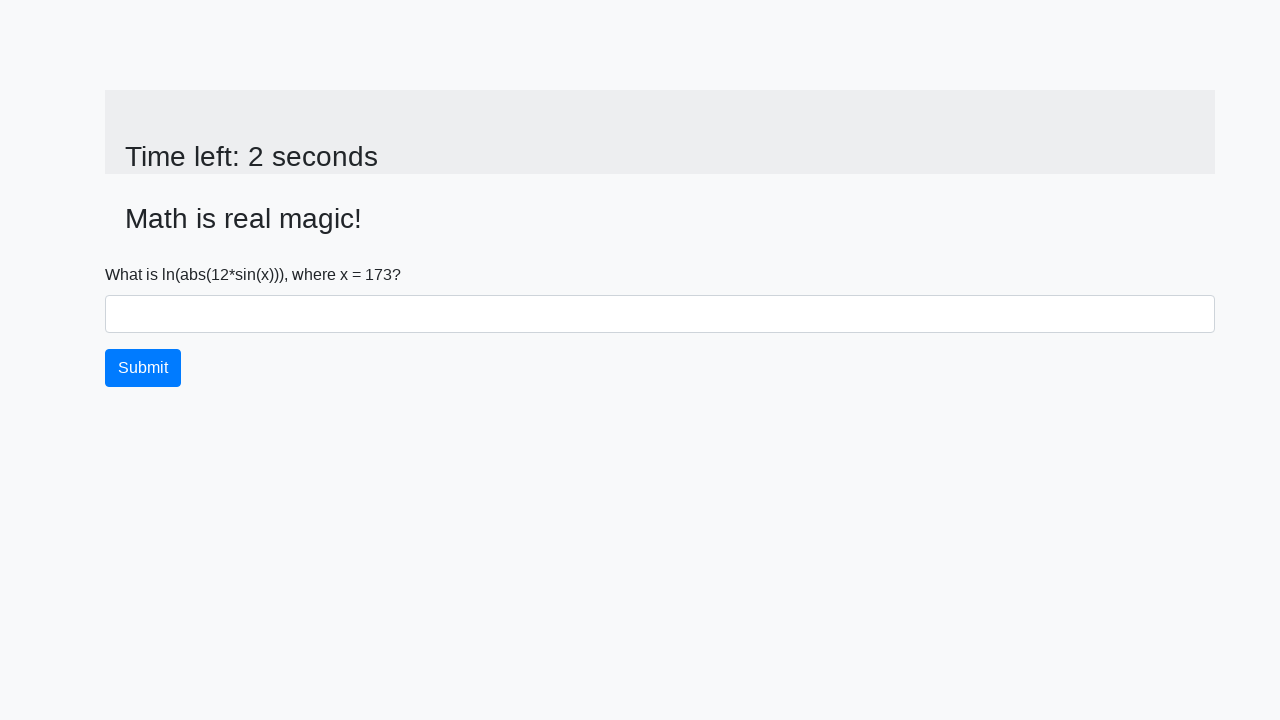

Calculated answer: 0.9281111526075311
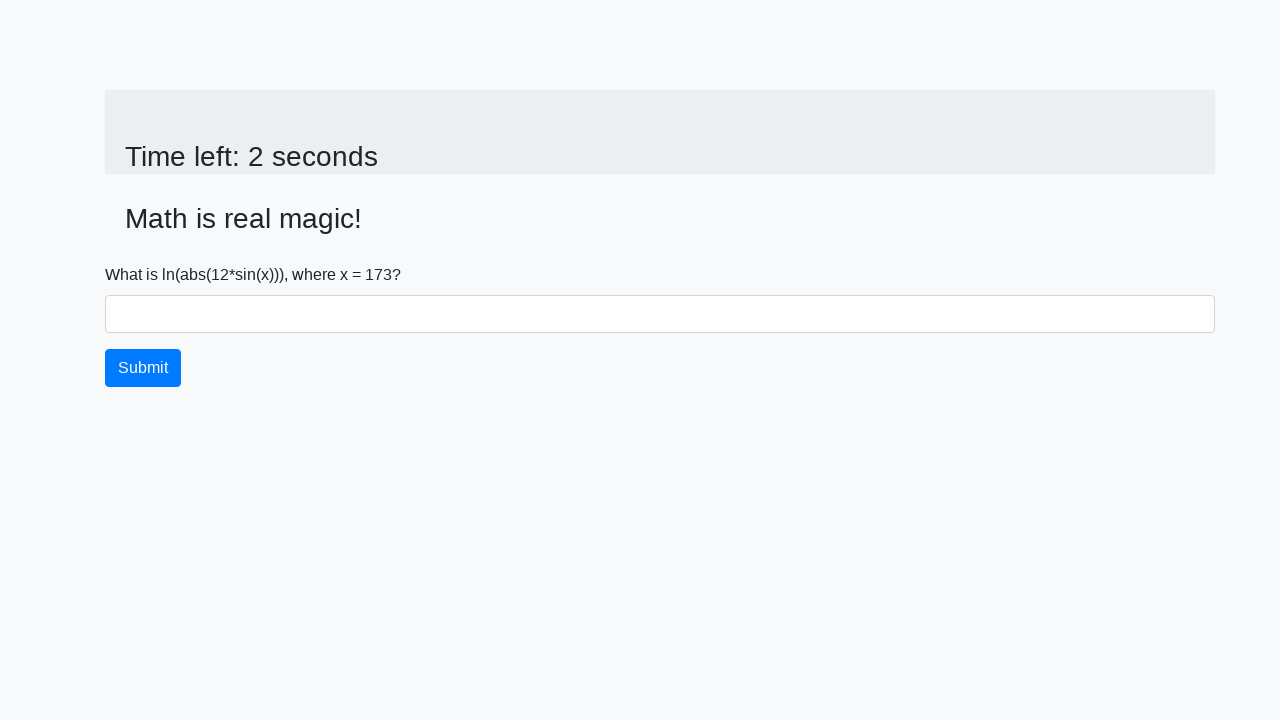

Filled answer field with calculated value on #answer
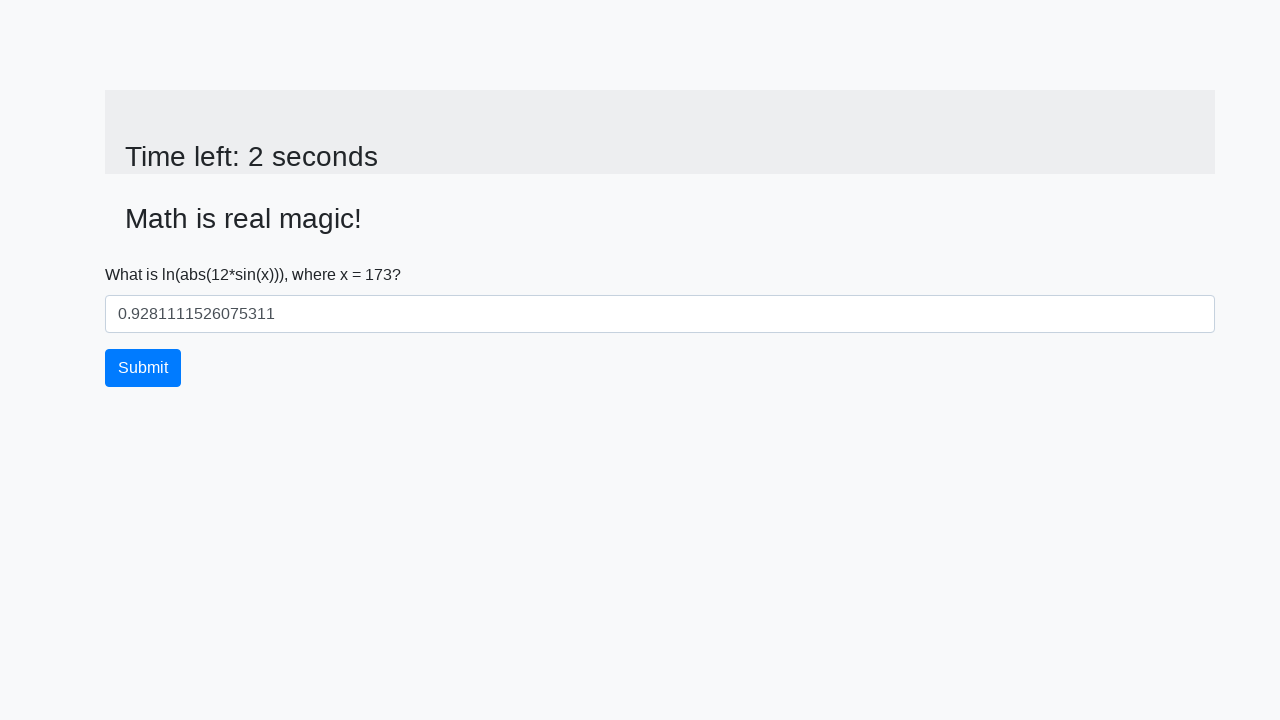

Clicked submit button to submit form at (143, 368) on .btn
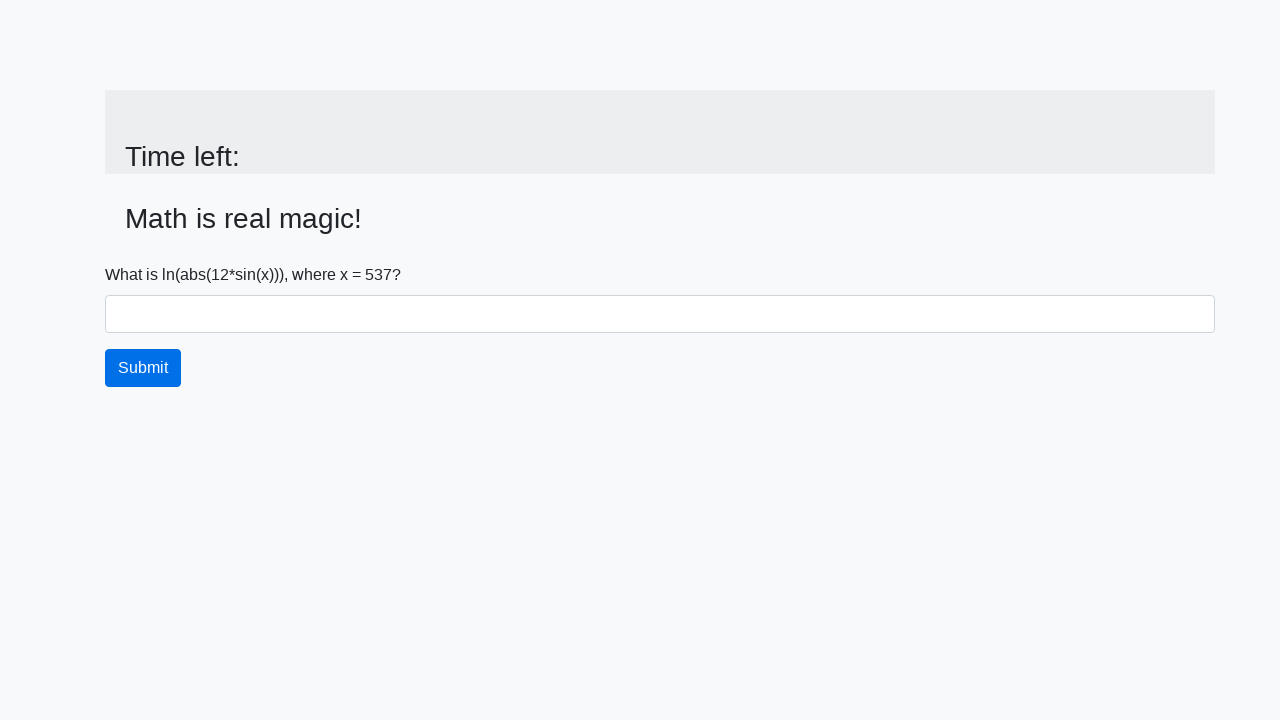

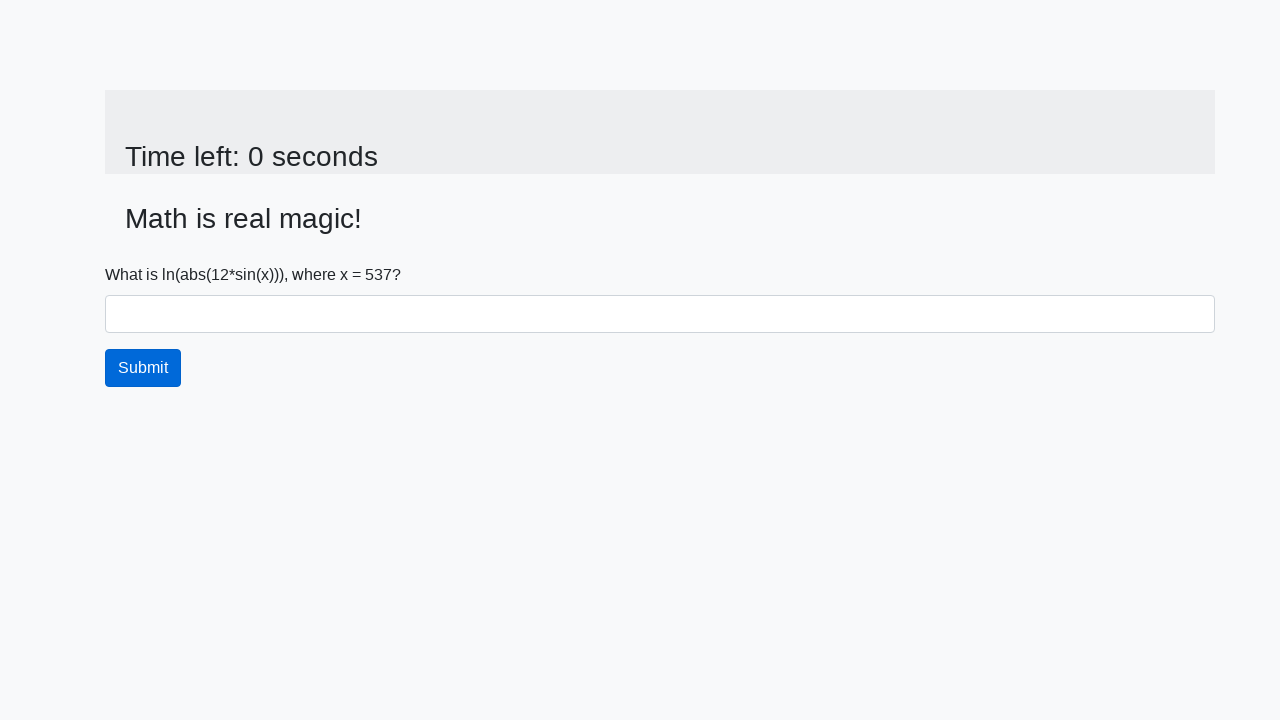